Tests checkbox functionality by navigating to the checkboxes page, clicking on the first checkbox, and verifying checkbox selection state

Starting URL: https://the-internet.herokuapp.com/

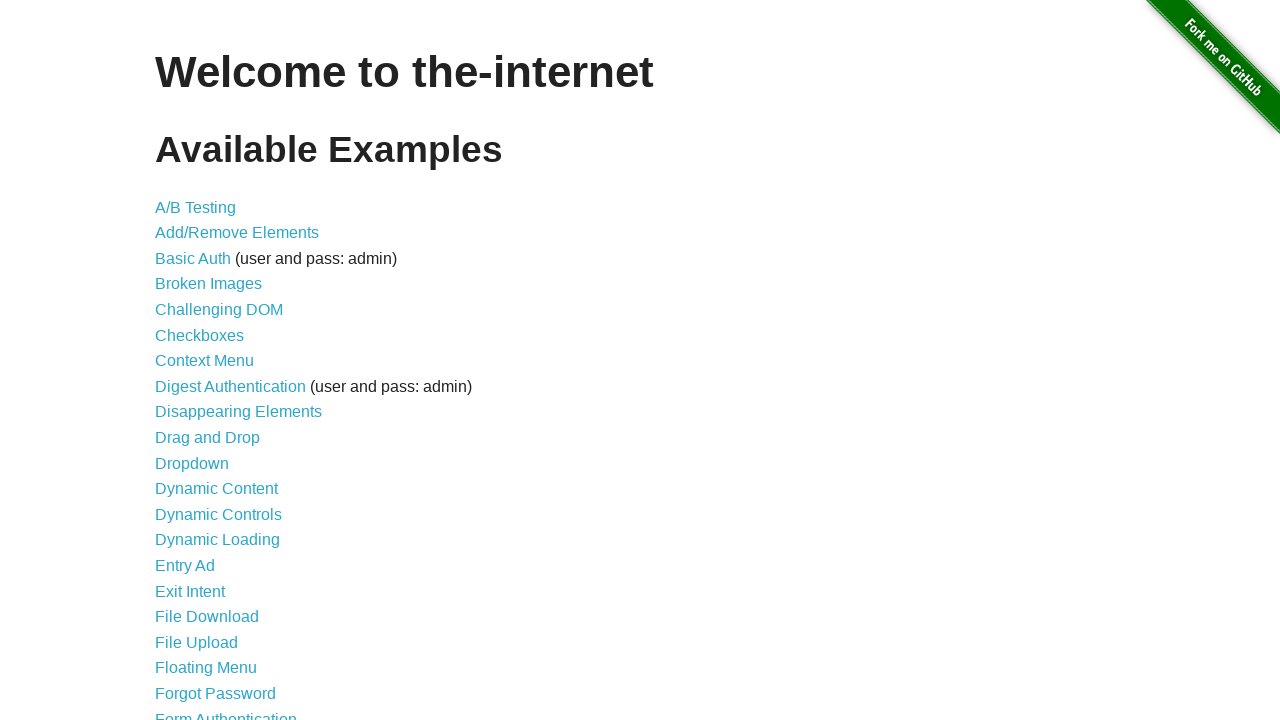

Clicked on checkboxes link to navigate to checkboxes page at (200, 335) on a[href='/checkboxes']
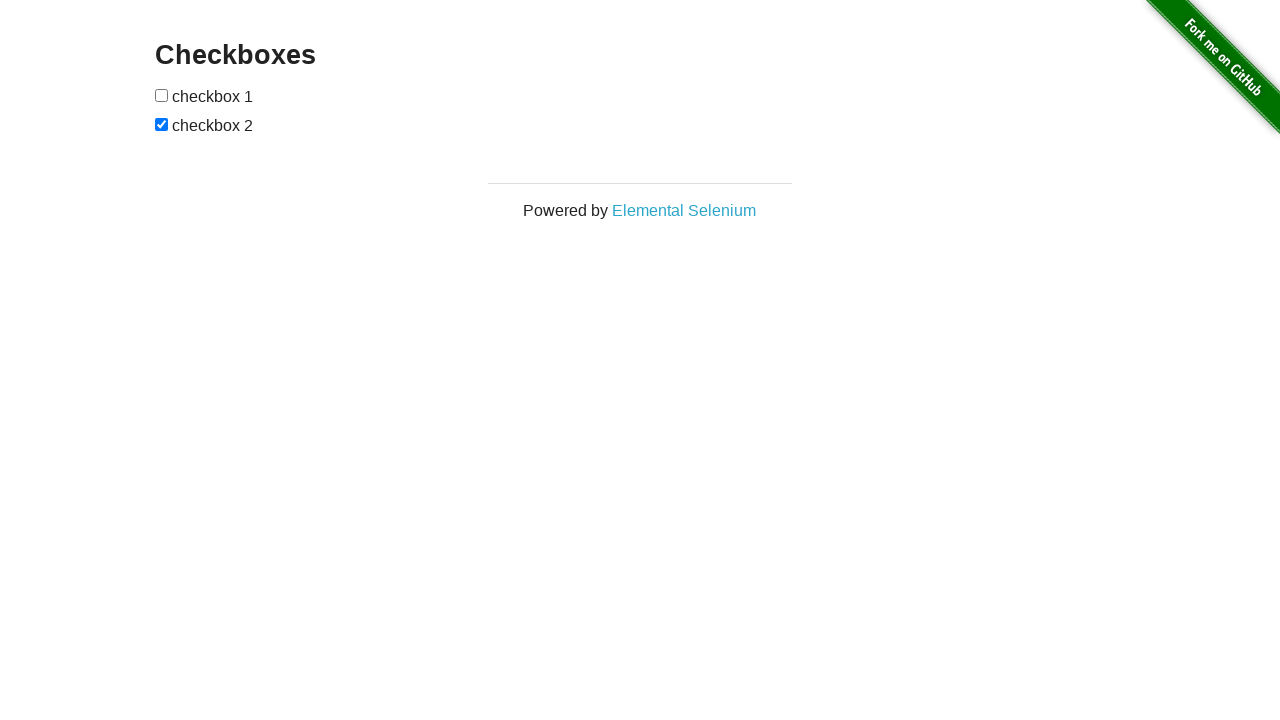

Checkboxes loaded on the page
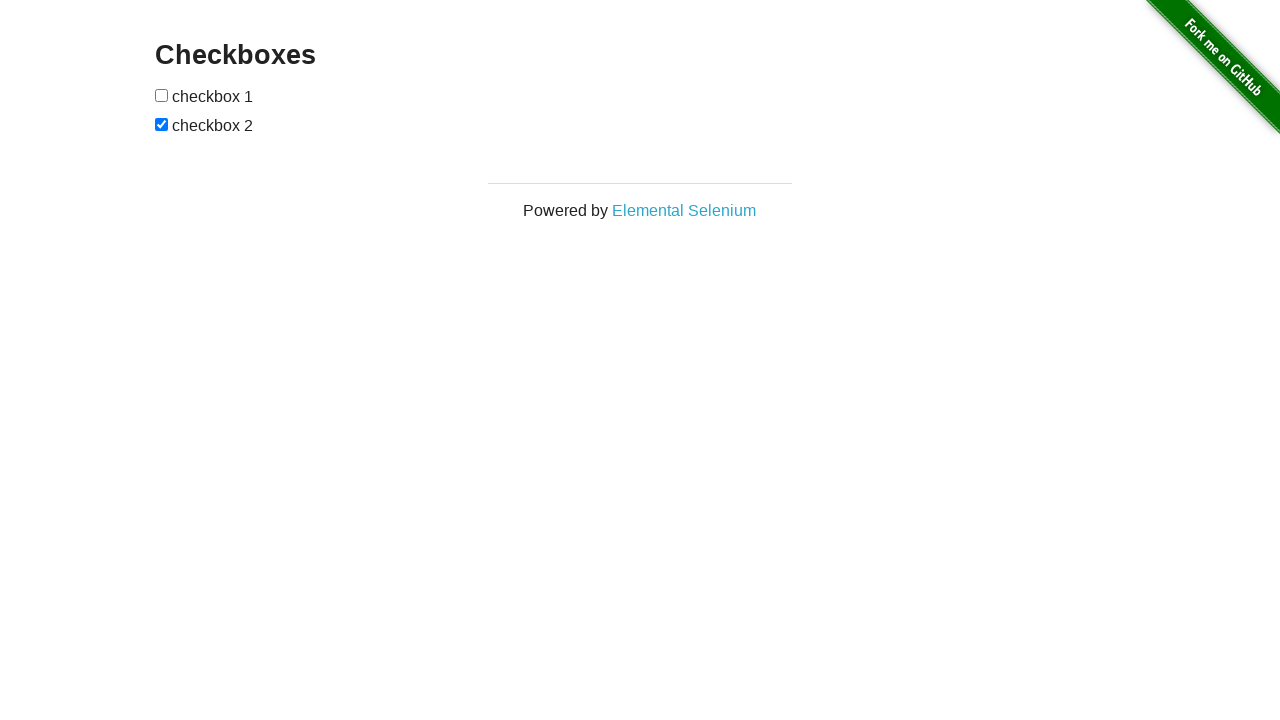

Clicked the first checkbox at (162, 95) on input[type='checkbox'] >> nth=0
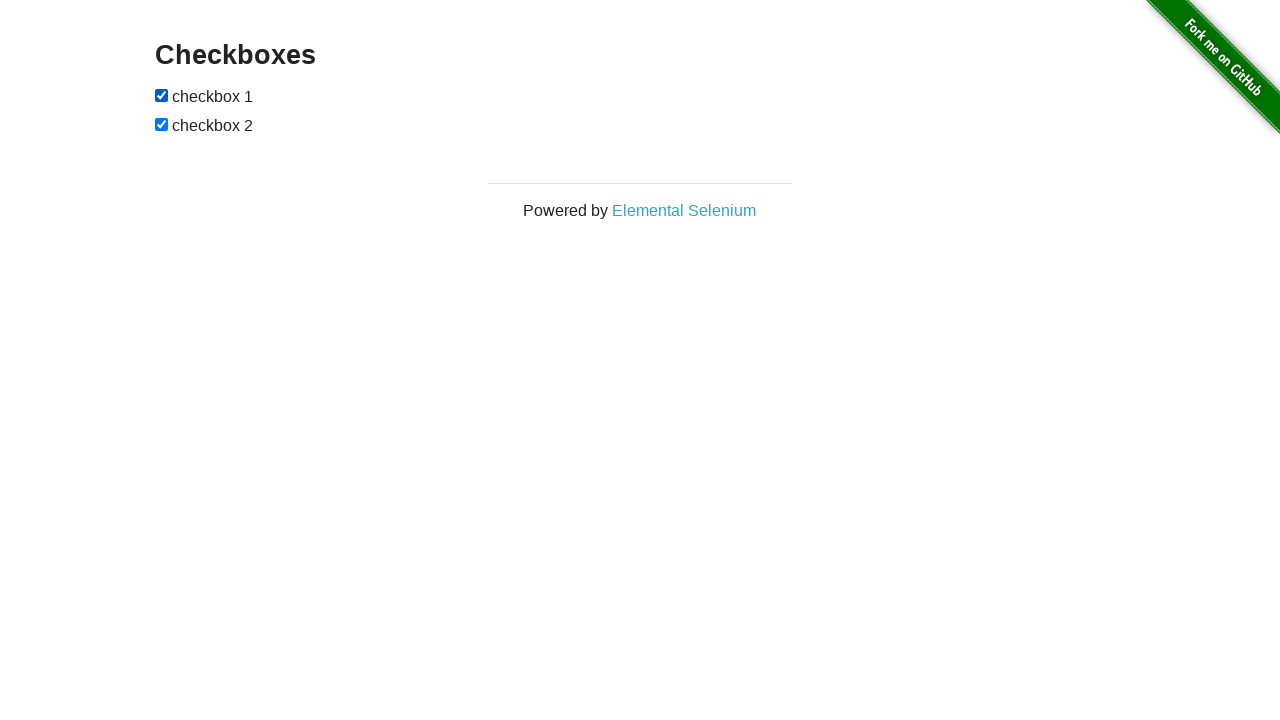

Verified that the first checkbox is selected
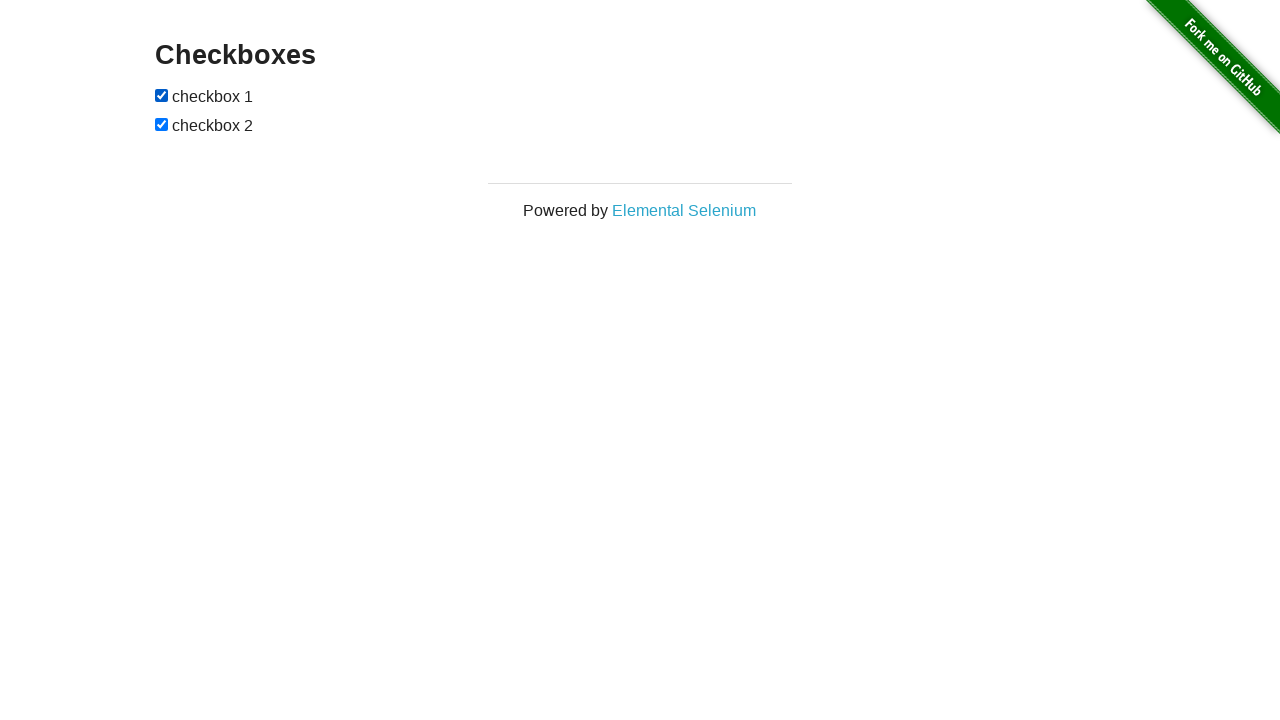

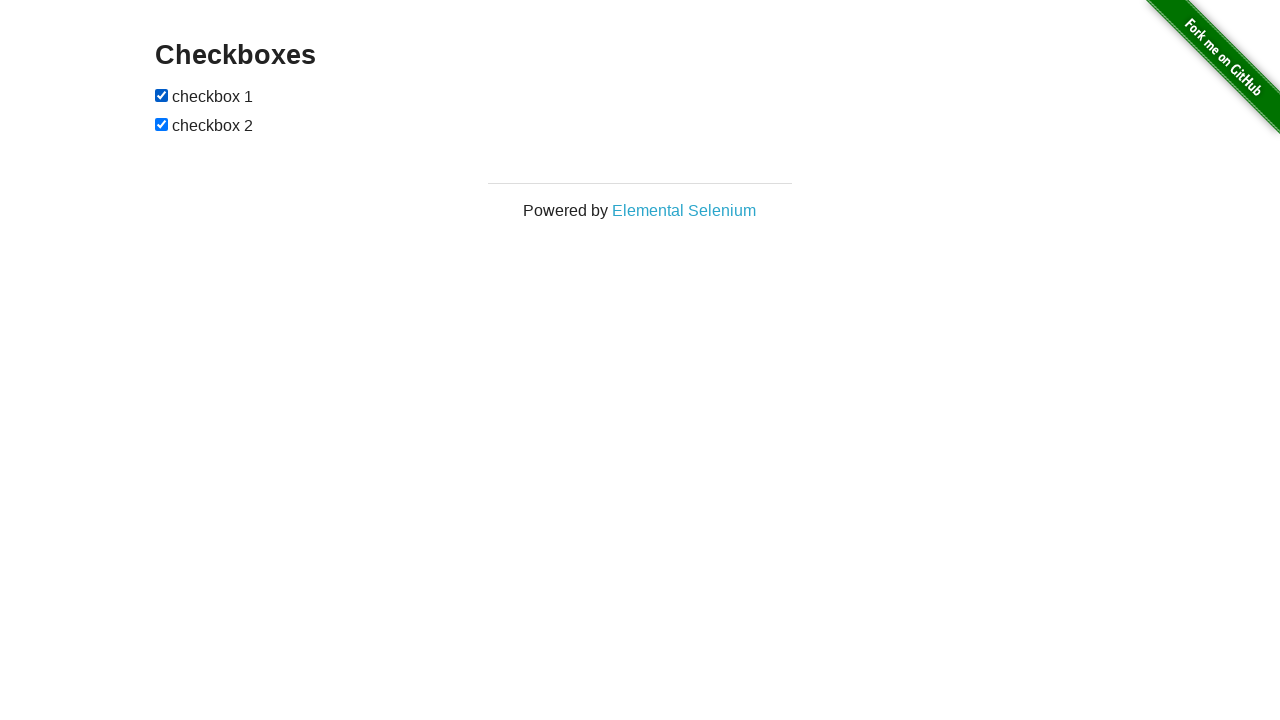